Tests tooltip functionality on jQuery UI demo page by hovering over an age input field and verifying the tooltip text appears

Starting URL: https://jqueryui.com/tooltip/

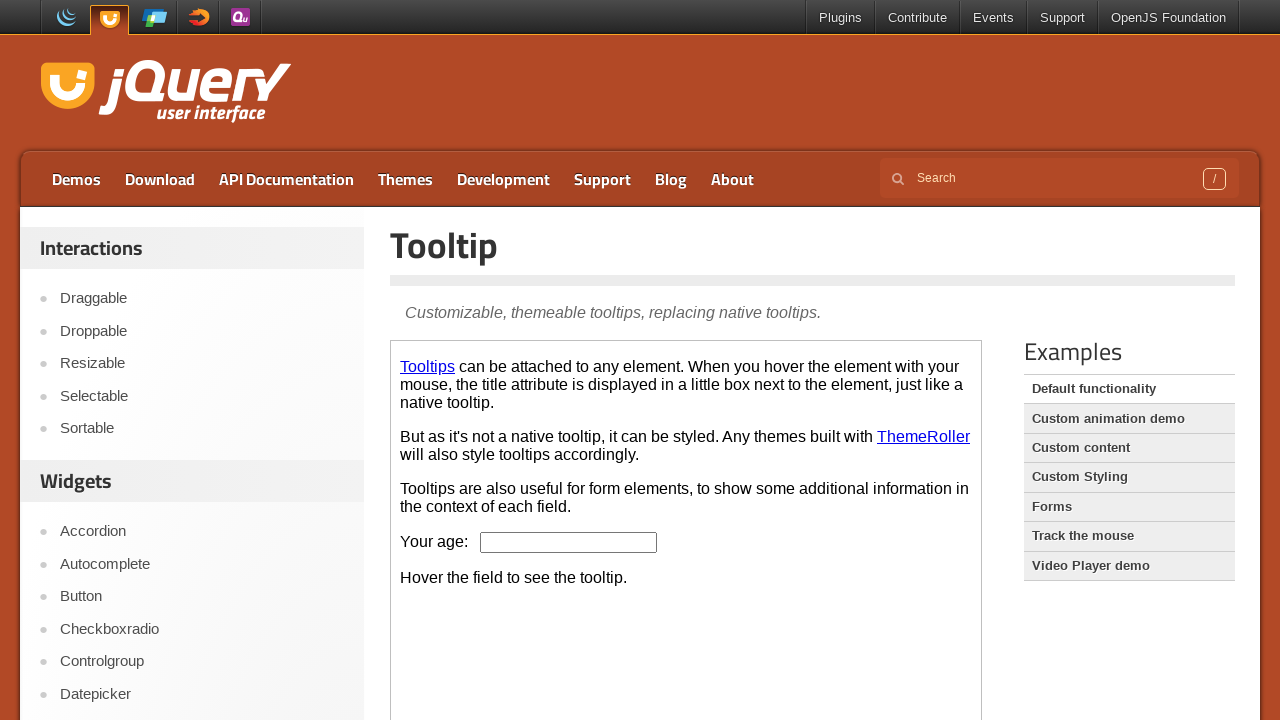

Scrolled down 400 pixels to make tooltip demo element visible
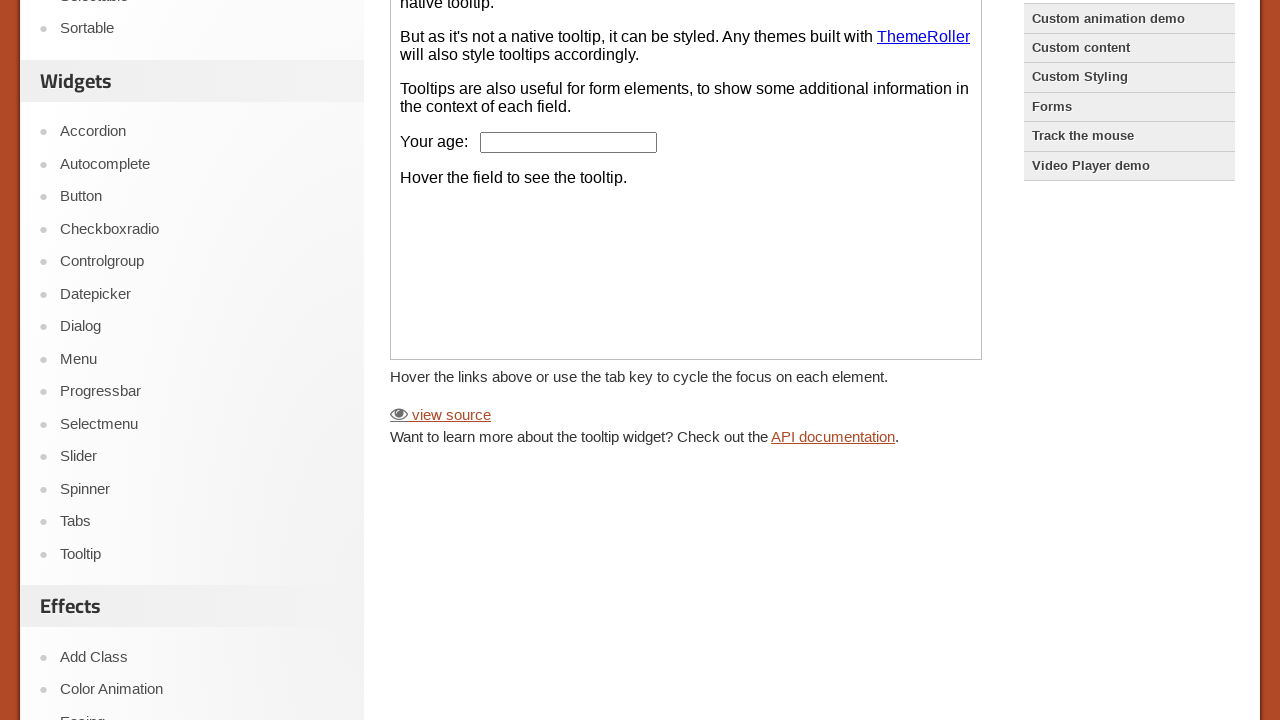

Located iframe containing the tooltip demo
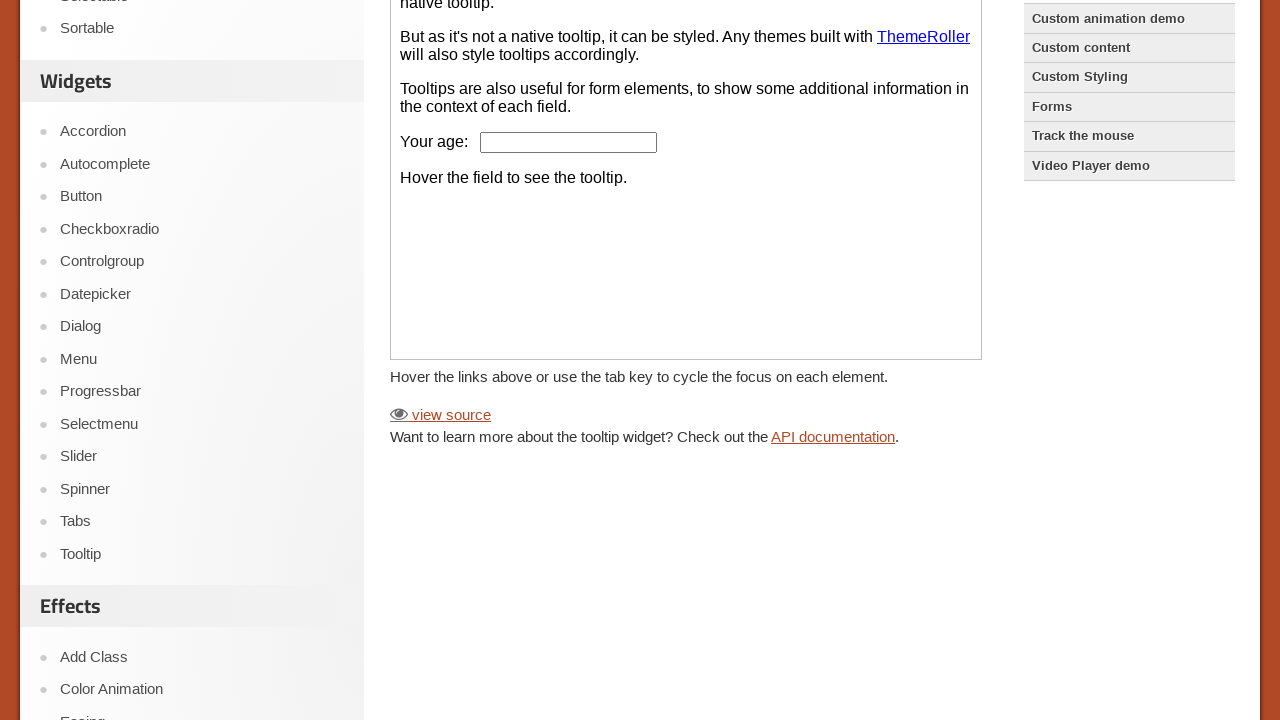

Hovered over the age input field to trigger tooltip at (569, 142) on iframe.demo-frame >> internal:control=enter-frame >> #age
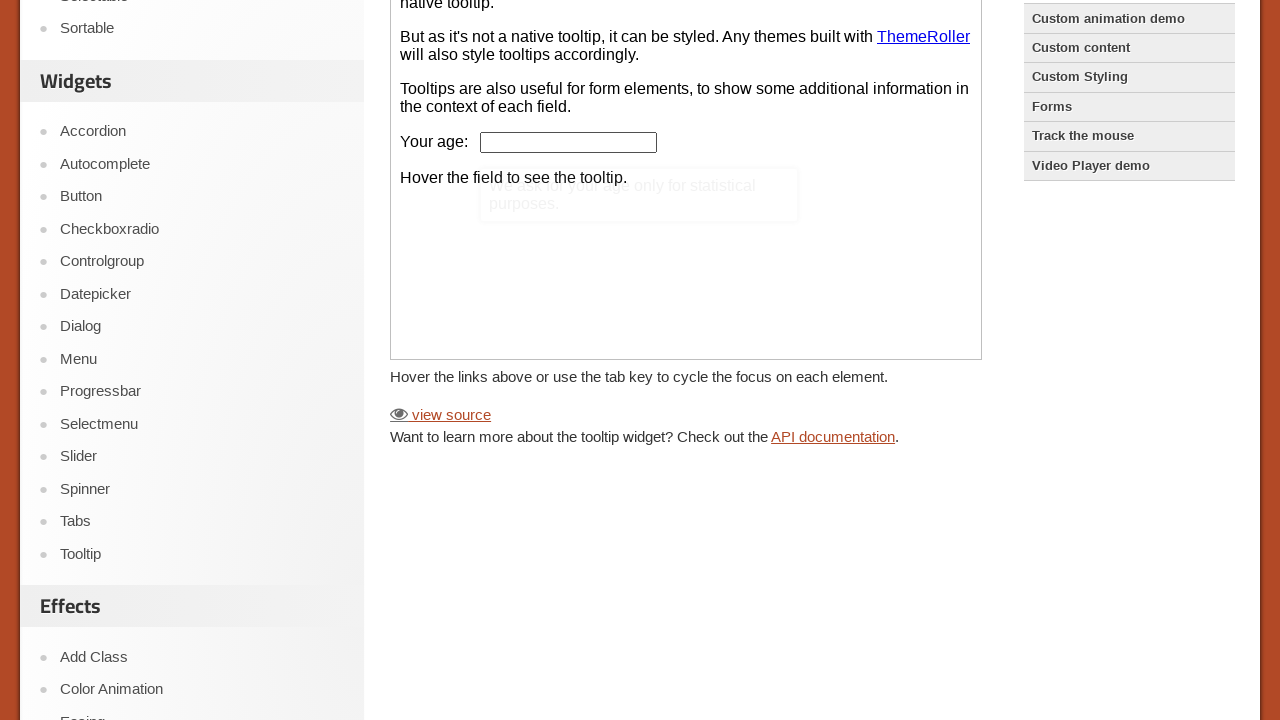

Tooltip element became visible after hovering
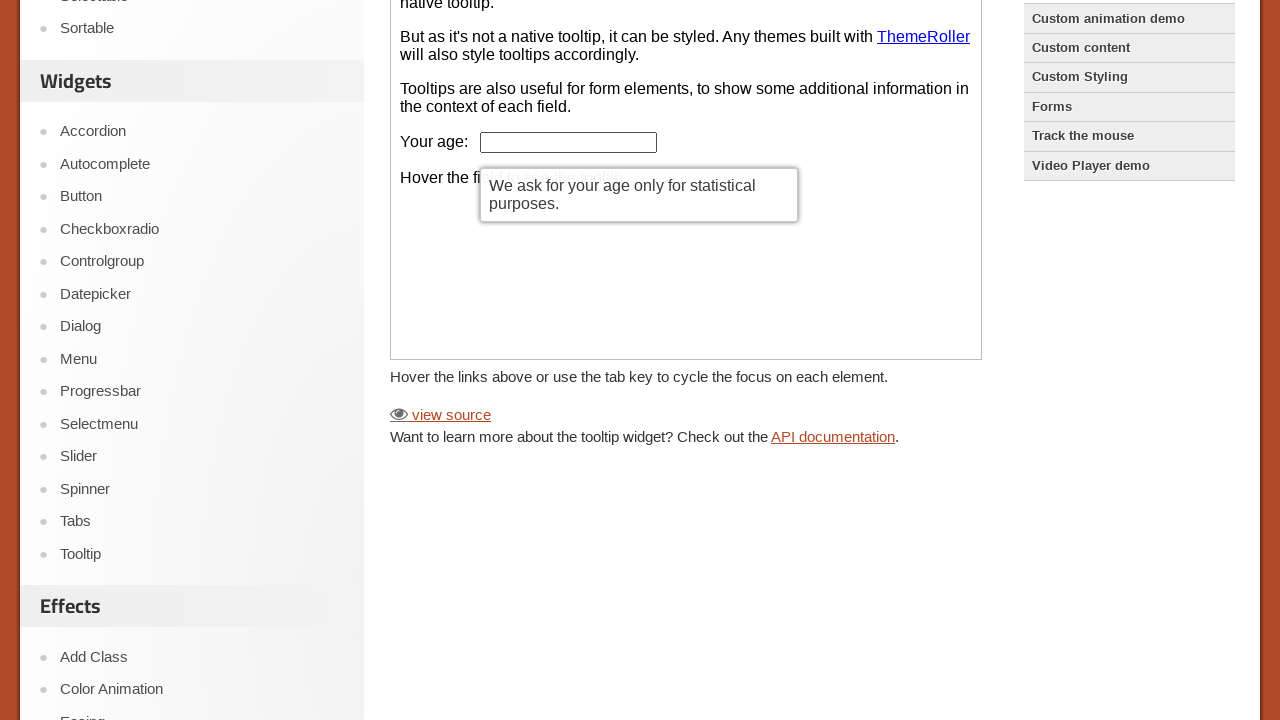

Retrieved tooltip text: 
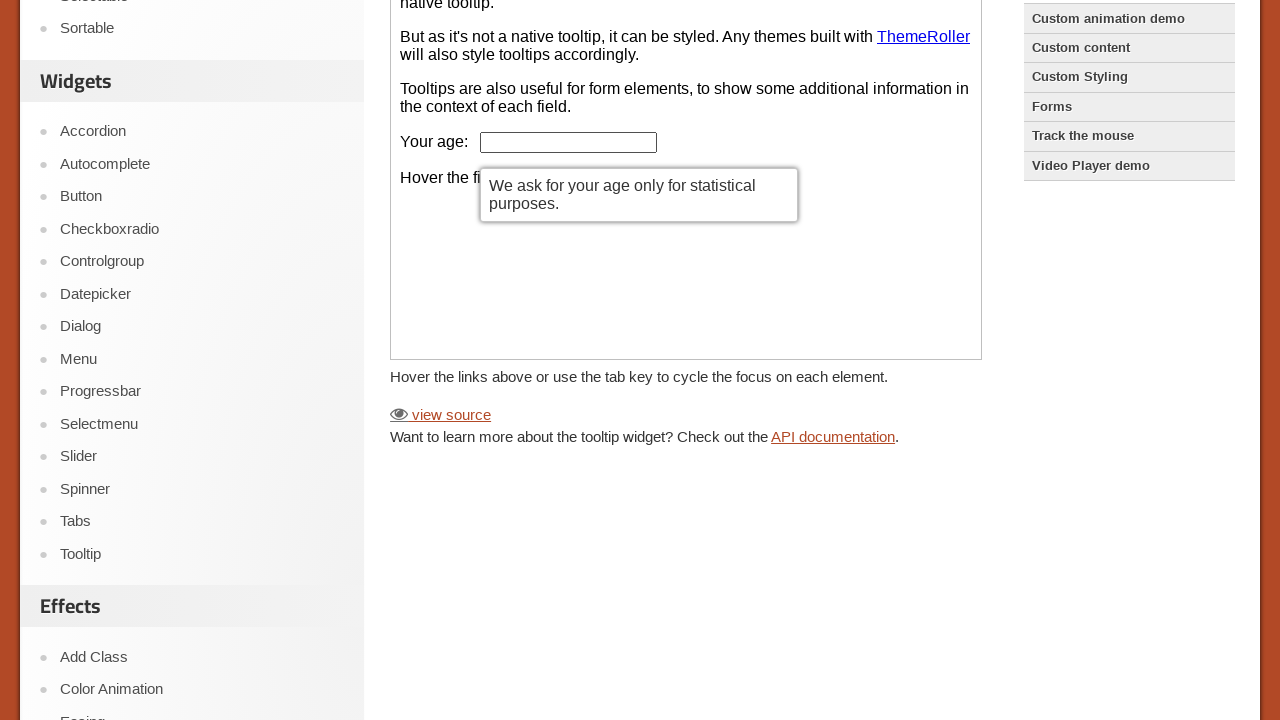

Printed tooltip text to console
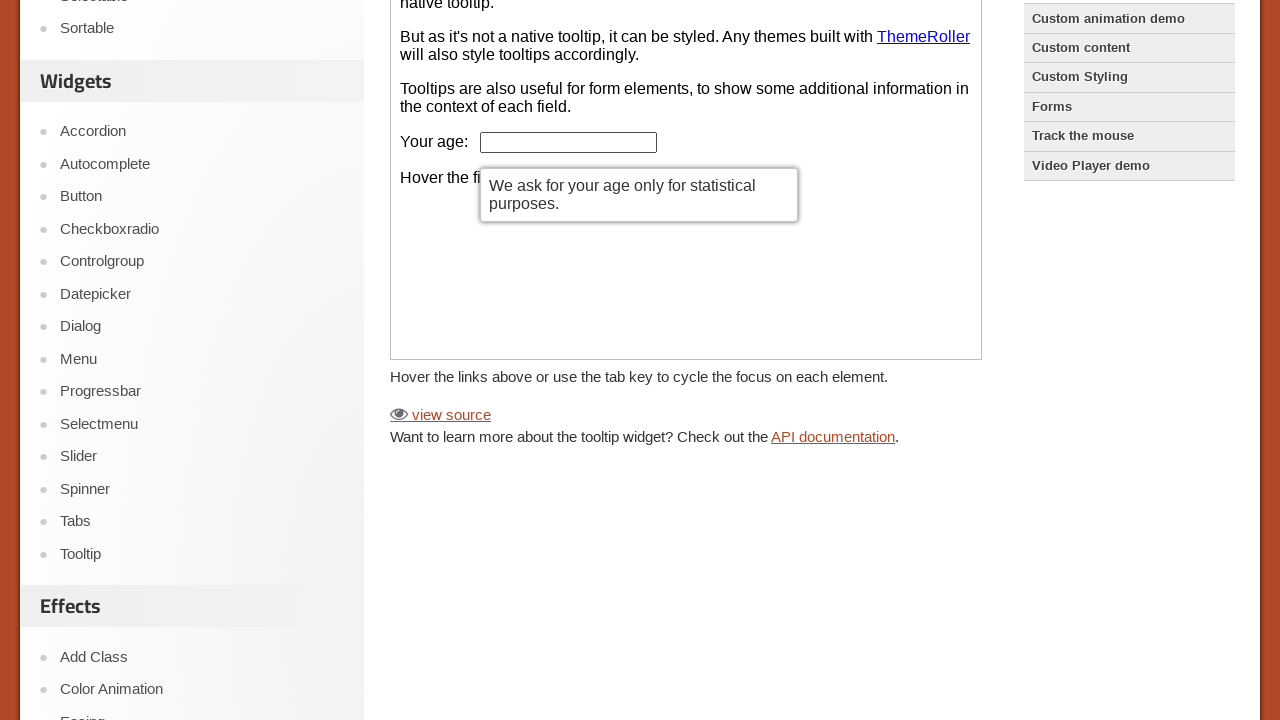

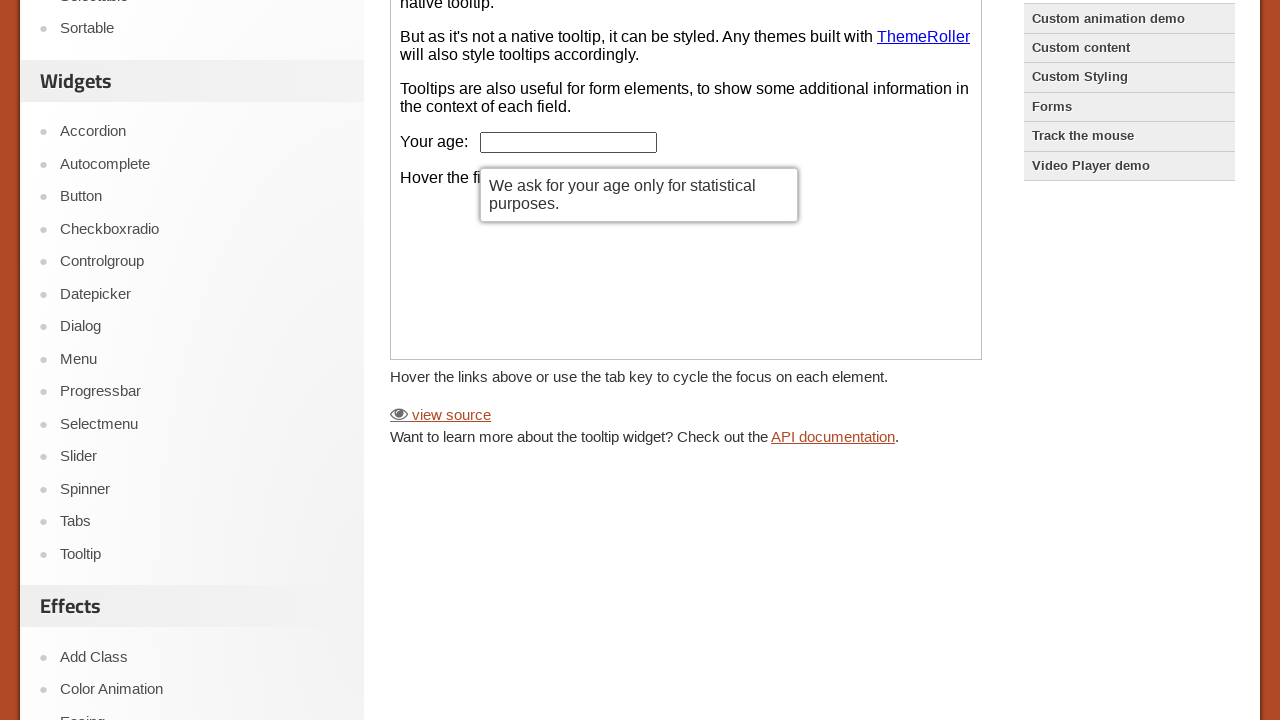